Tests e-commerce add to cart functionality by clicking on the first product's add to cart button and then navigating to view the cart

Starting URL: https://automationexercise.com

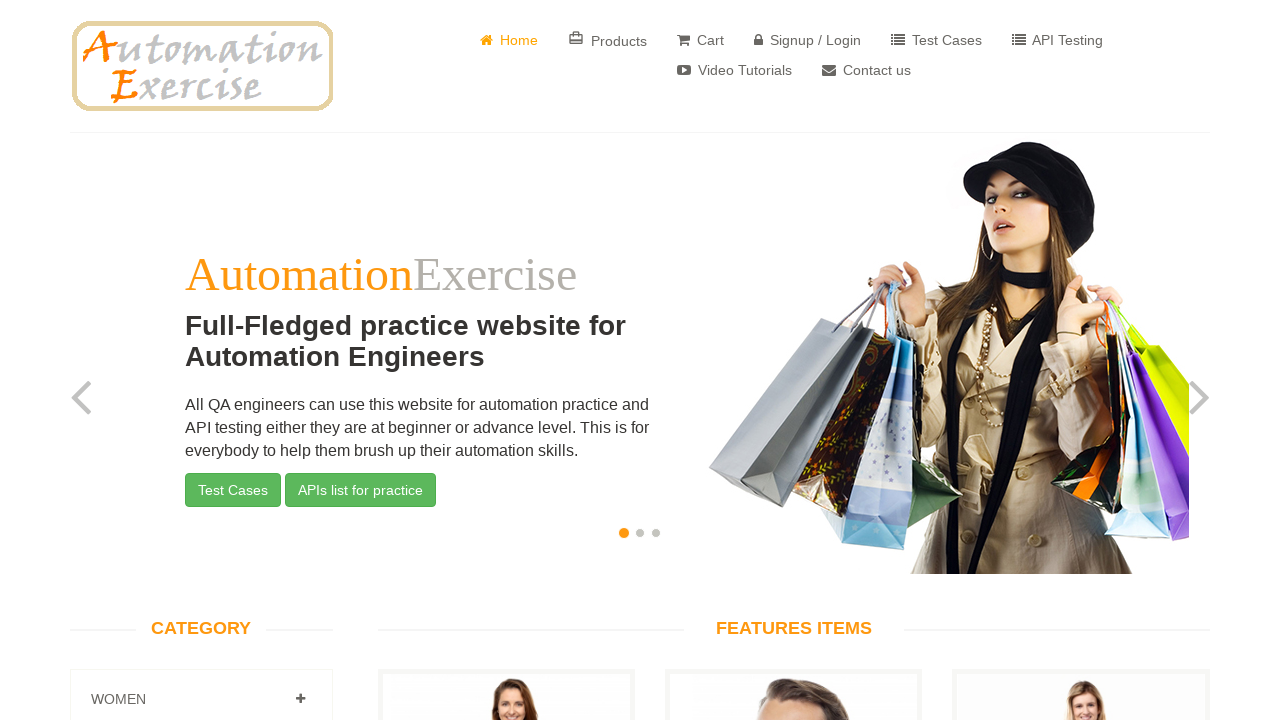

Clicked the first 'Add to cart' button at (506, 361) on (//a[contains(text(),'Add to cart')])[1]
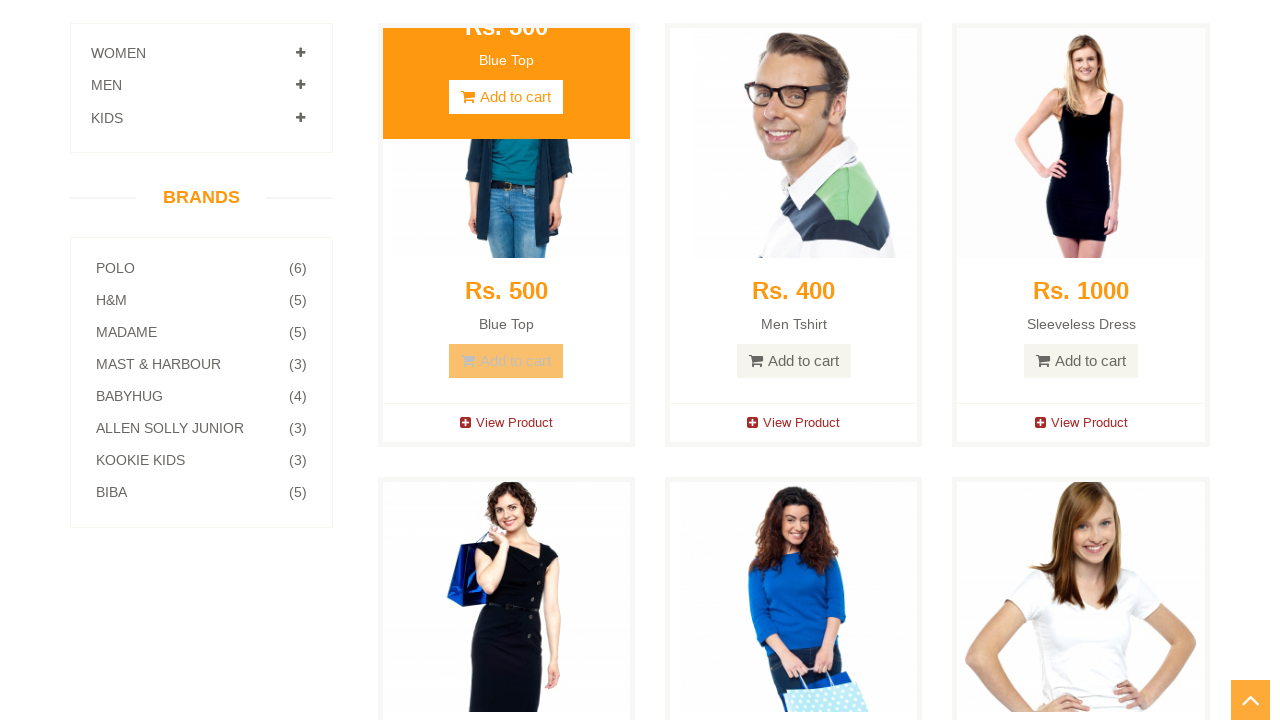

Clicked 'View Cart' link at (640, 242) on xpath=//u[contains(text(),'View Cart')]
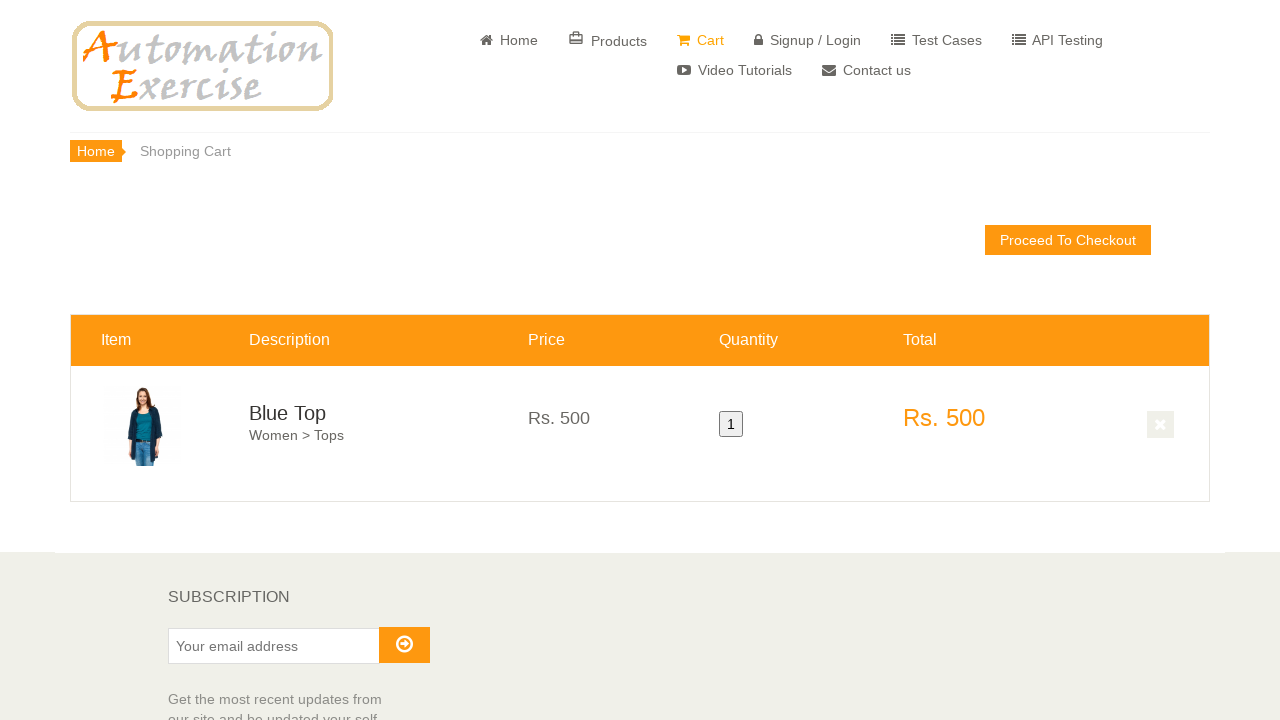

Shopping Cart page loaded successfully
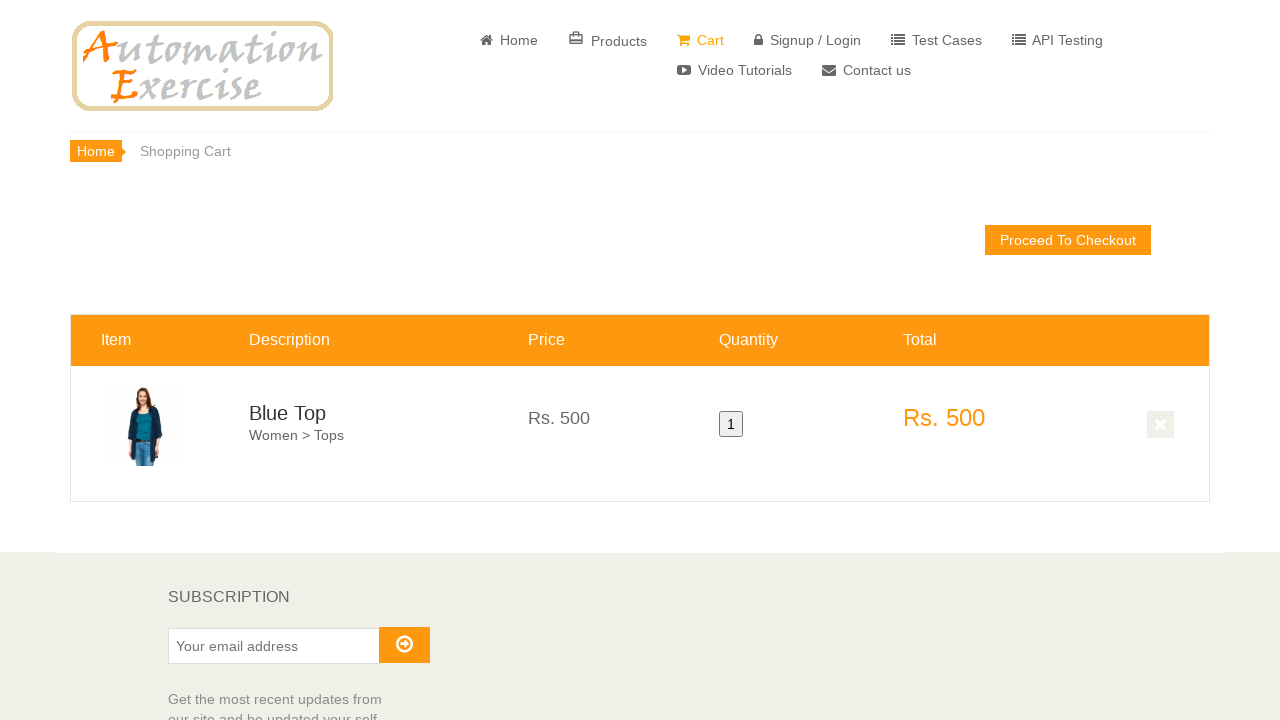

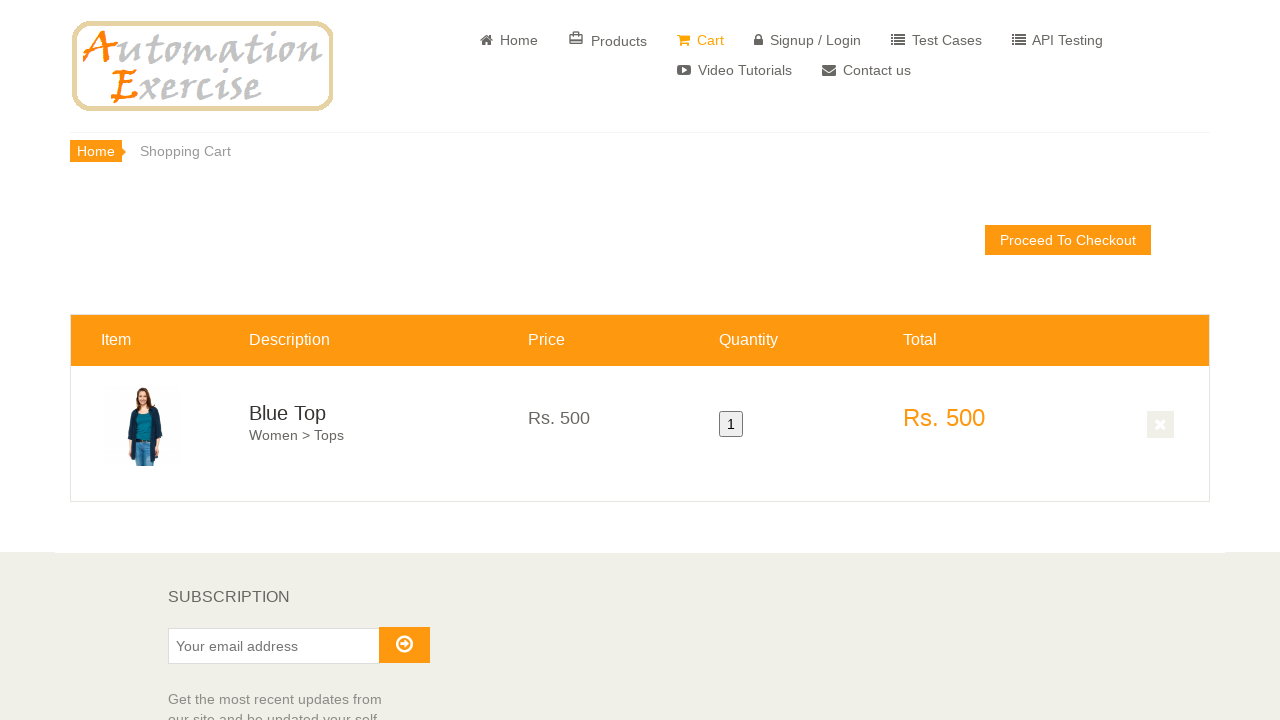